Tests dropdown/combobox functionality by selecting options using different methods (by index, by text, by containing text)

Starting URL: https://the-internet.herokuapp.com/dropdown

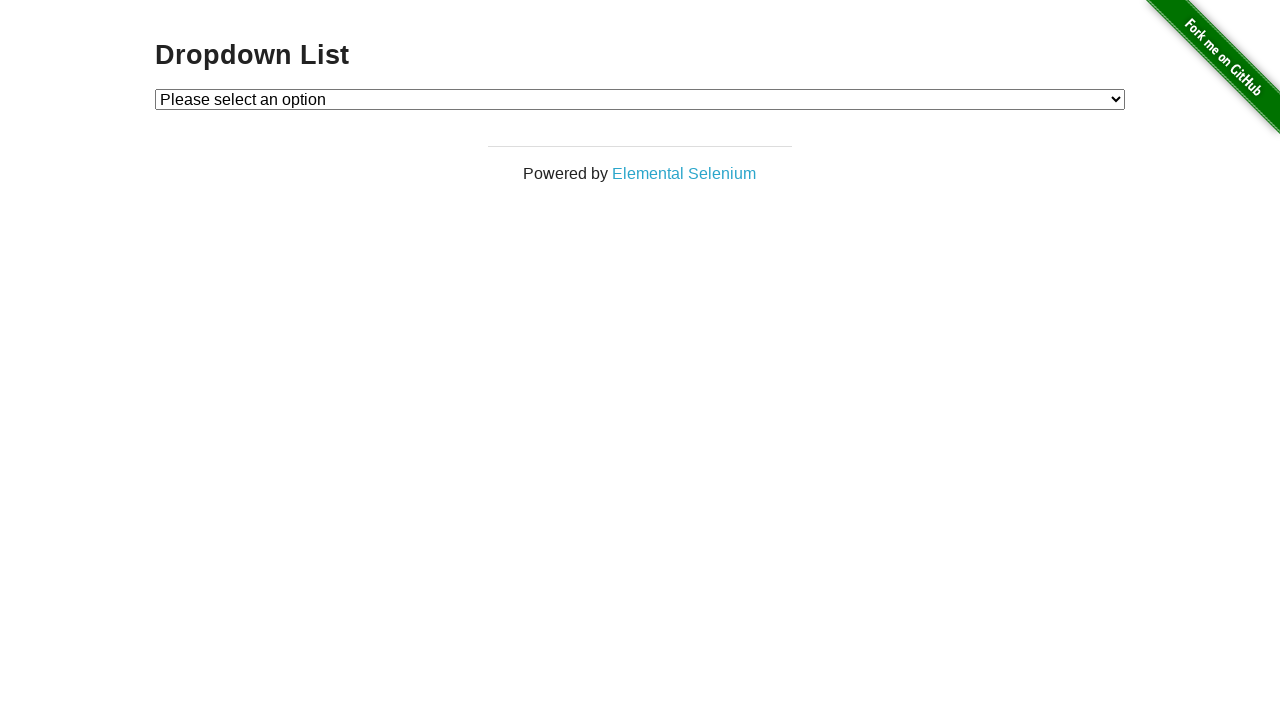

Retrieved all option texts from the dropdown
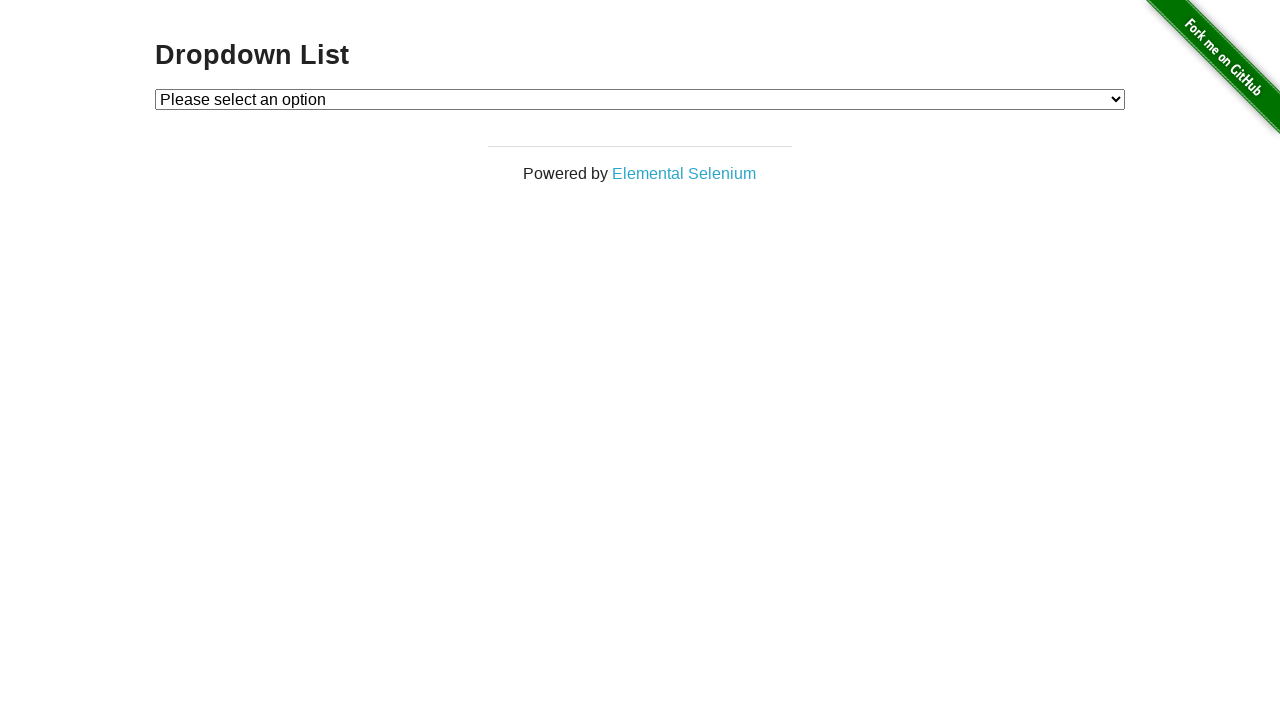

Selected dropdown option by index 2 (last option) on #dropdown
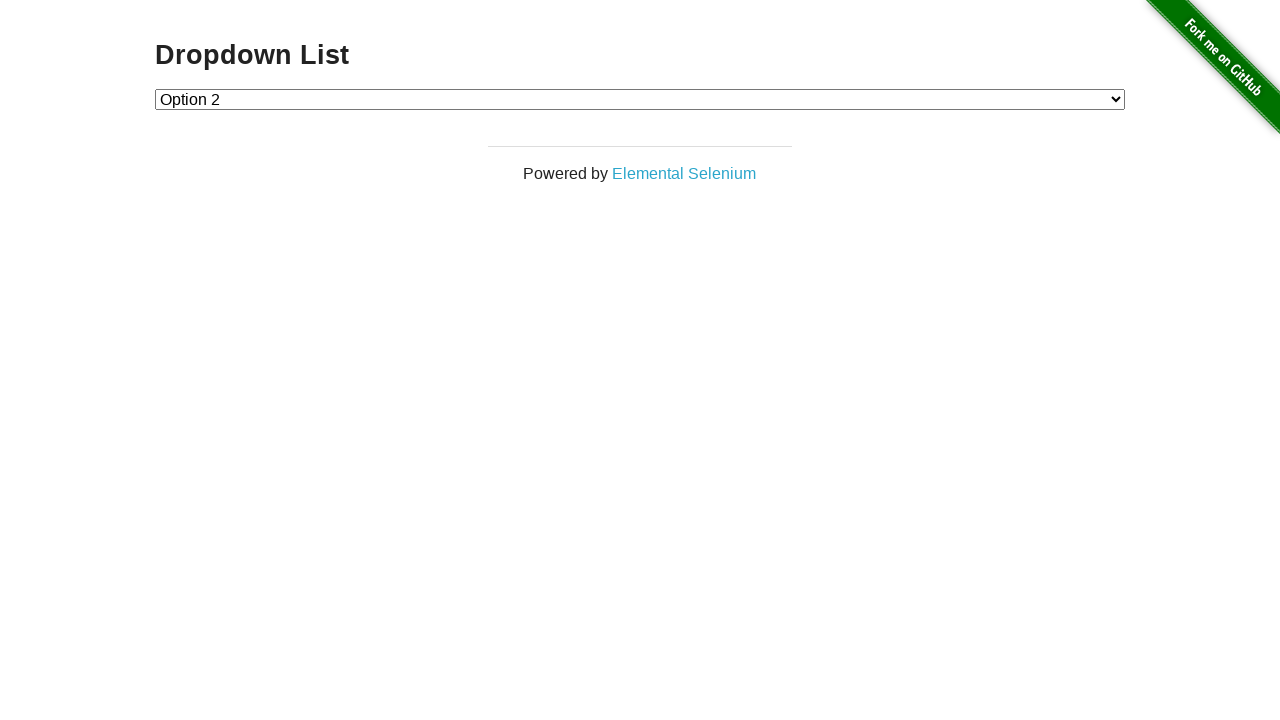

Selected dropdown option by label 'Option 1' on #dropdown
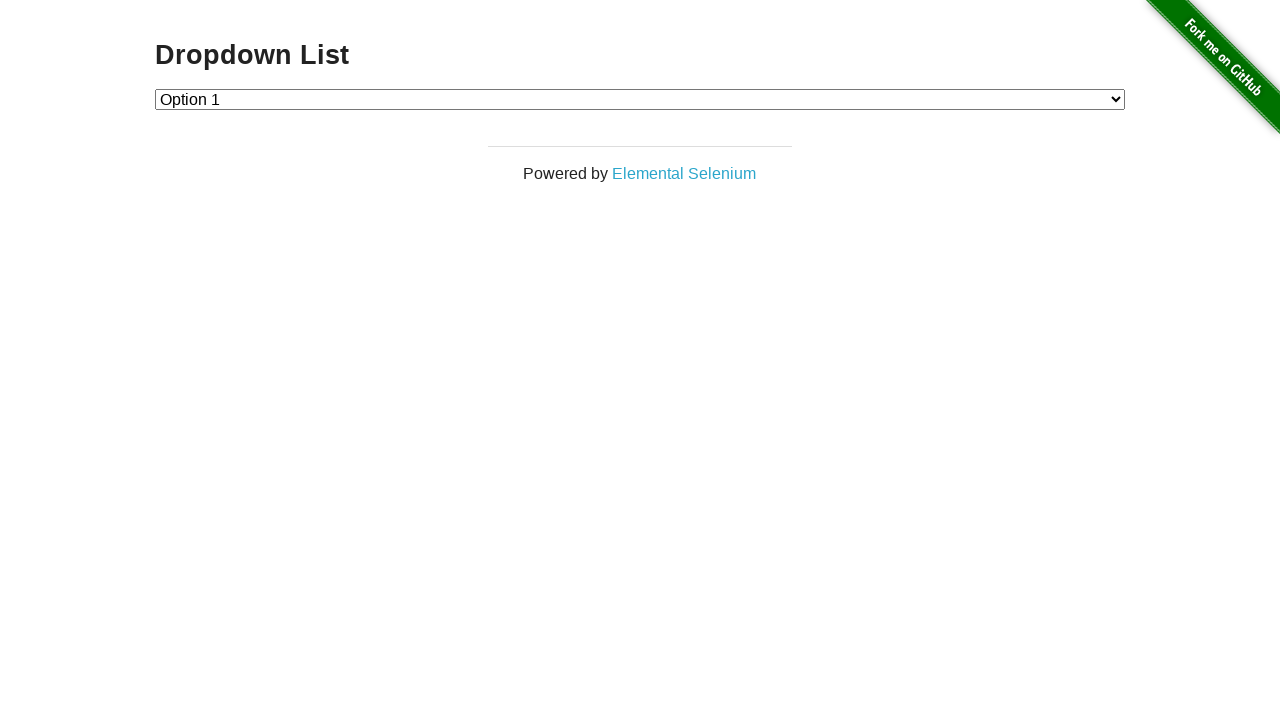

Selected 'Option 2' from dropdown by exact text match on #dropdown
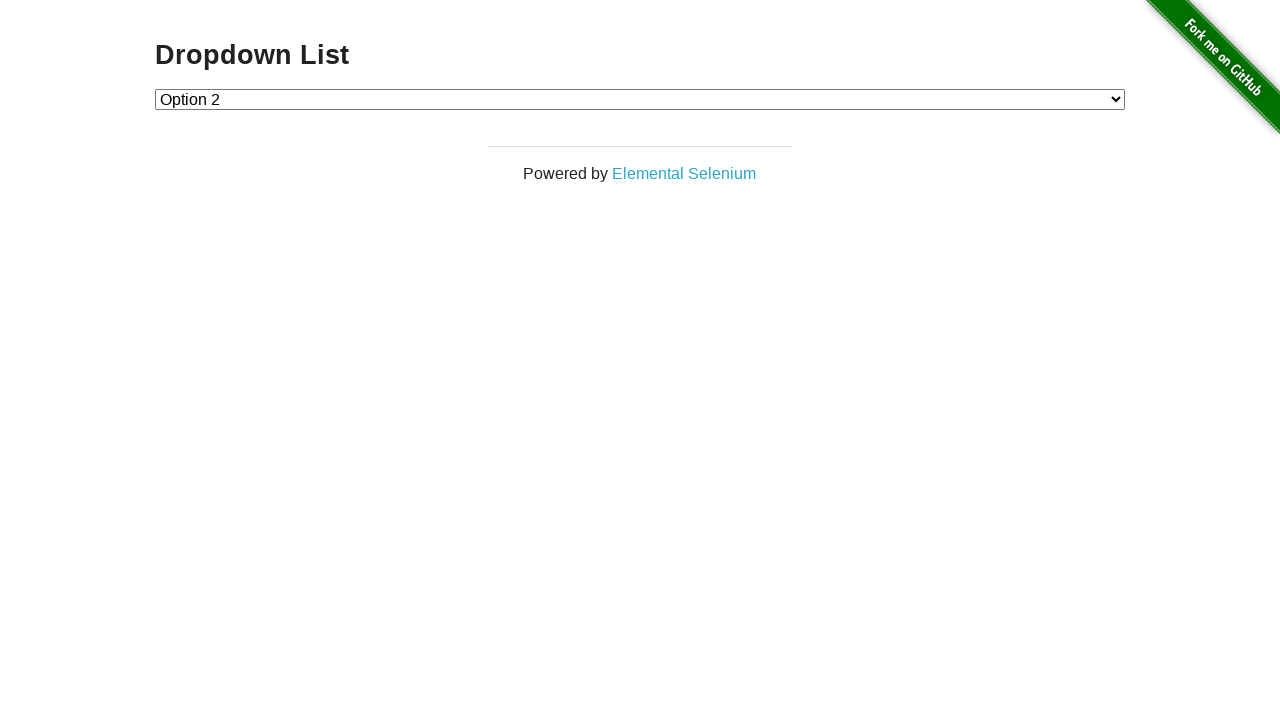

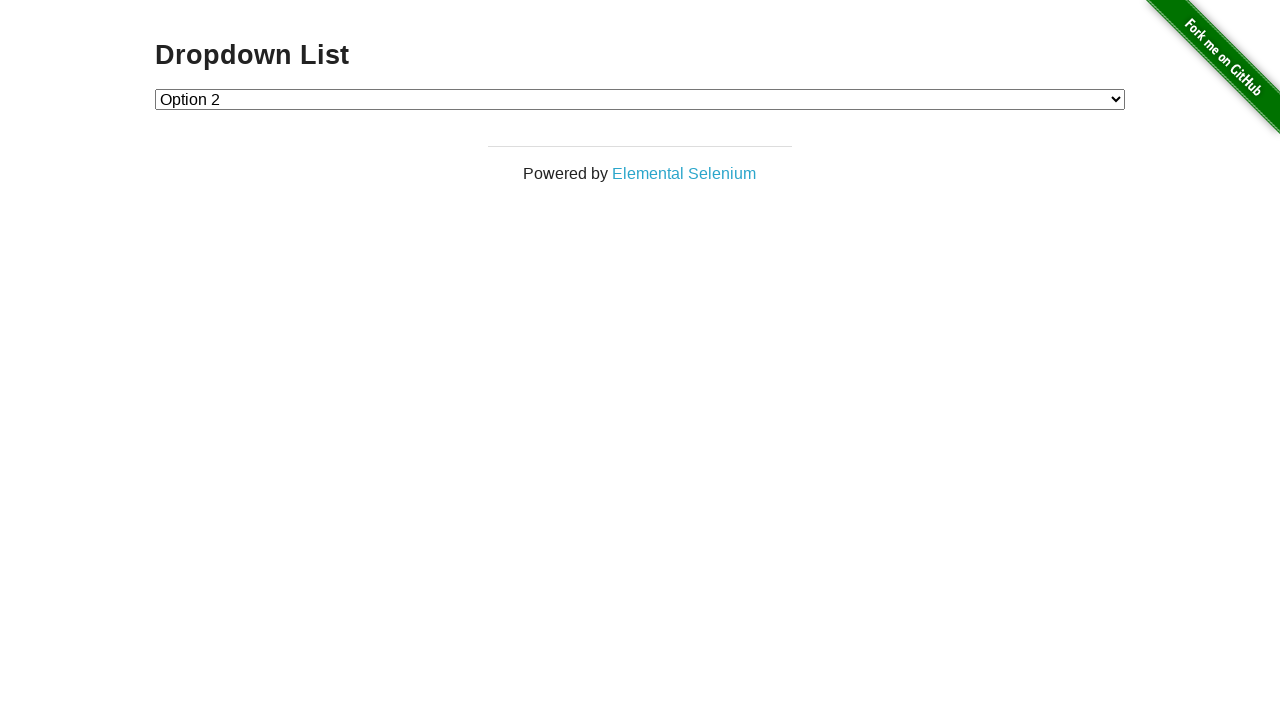